Navigates to Harrow council website, maximizes the window, and retrieves the page title

Starting URL: https://www.harrow.gov.uk/

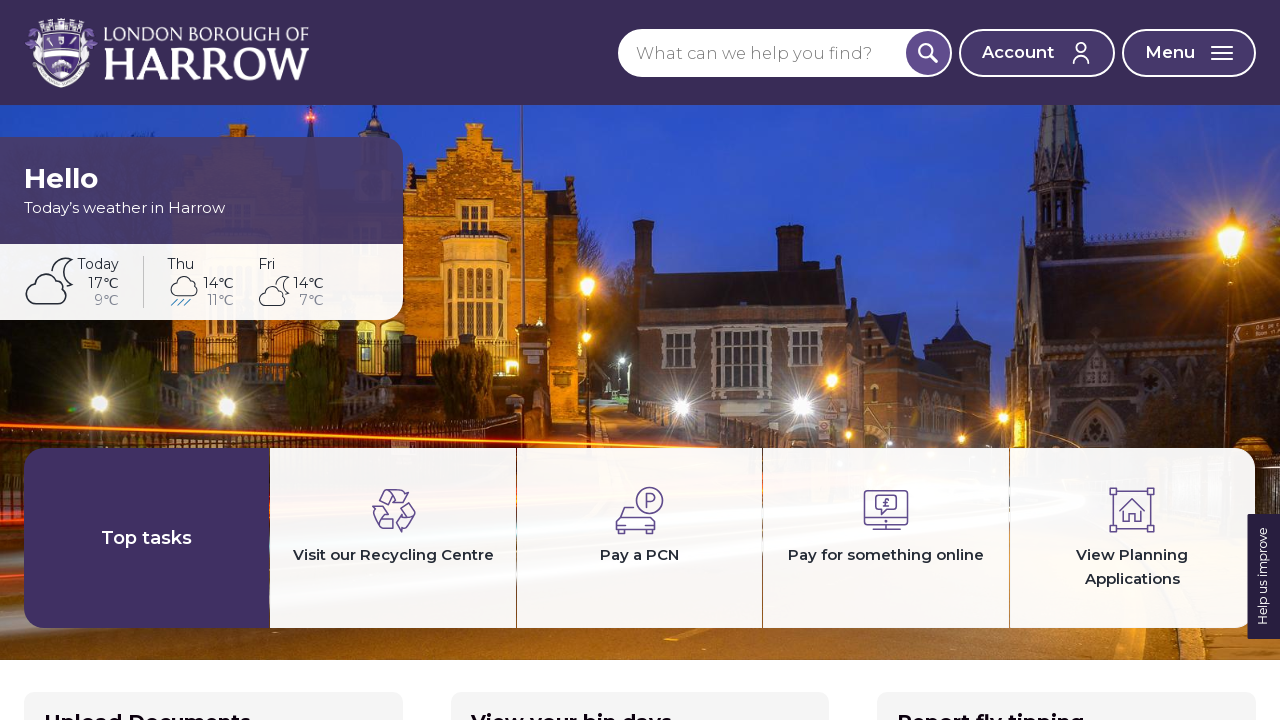

Navigated to Harrow council website
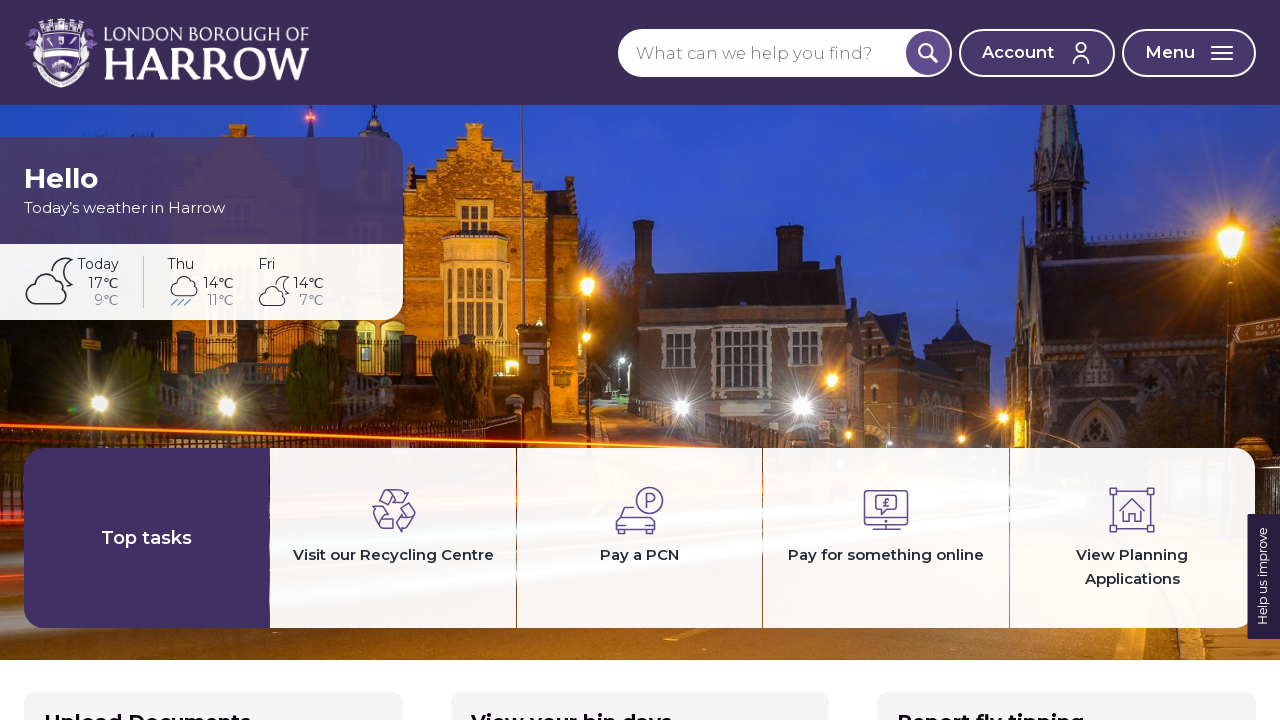

Maximized browser window
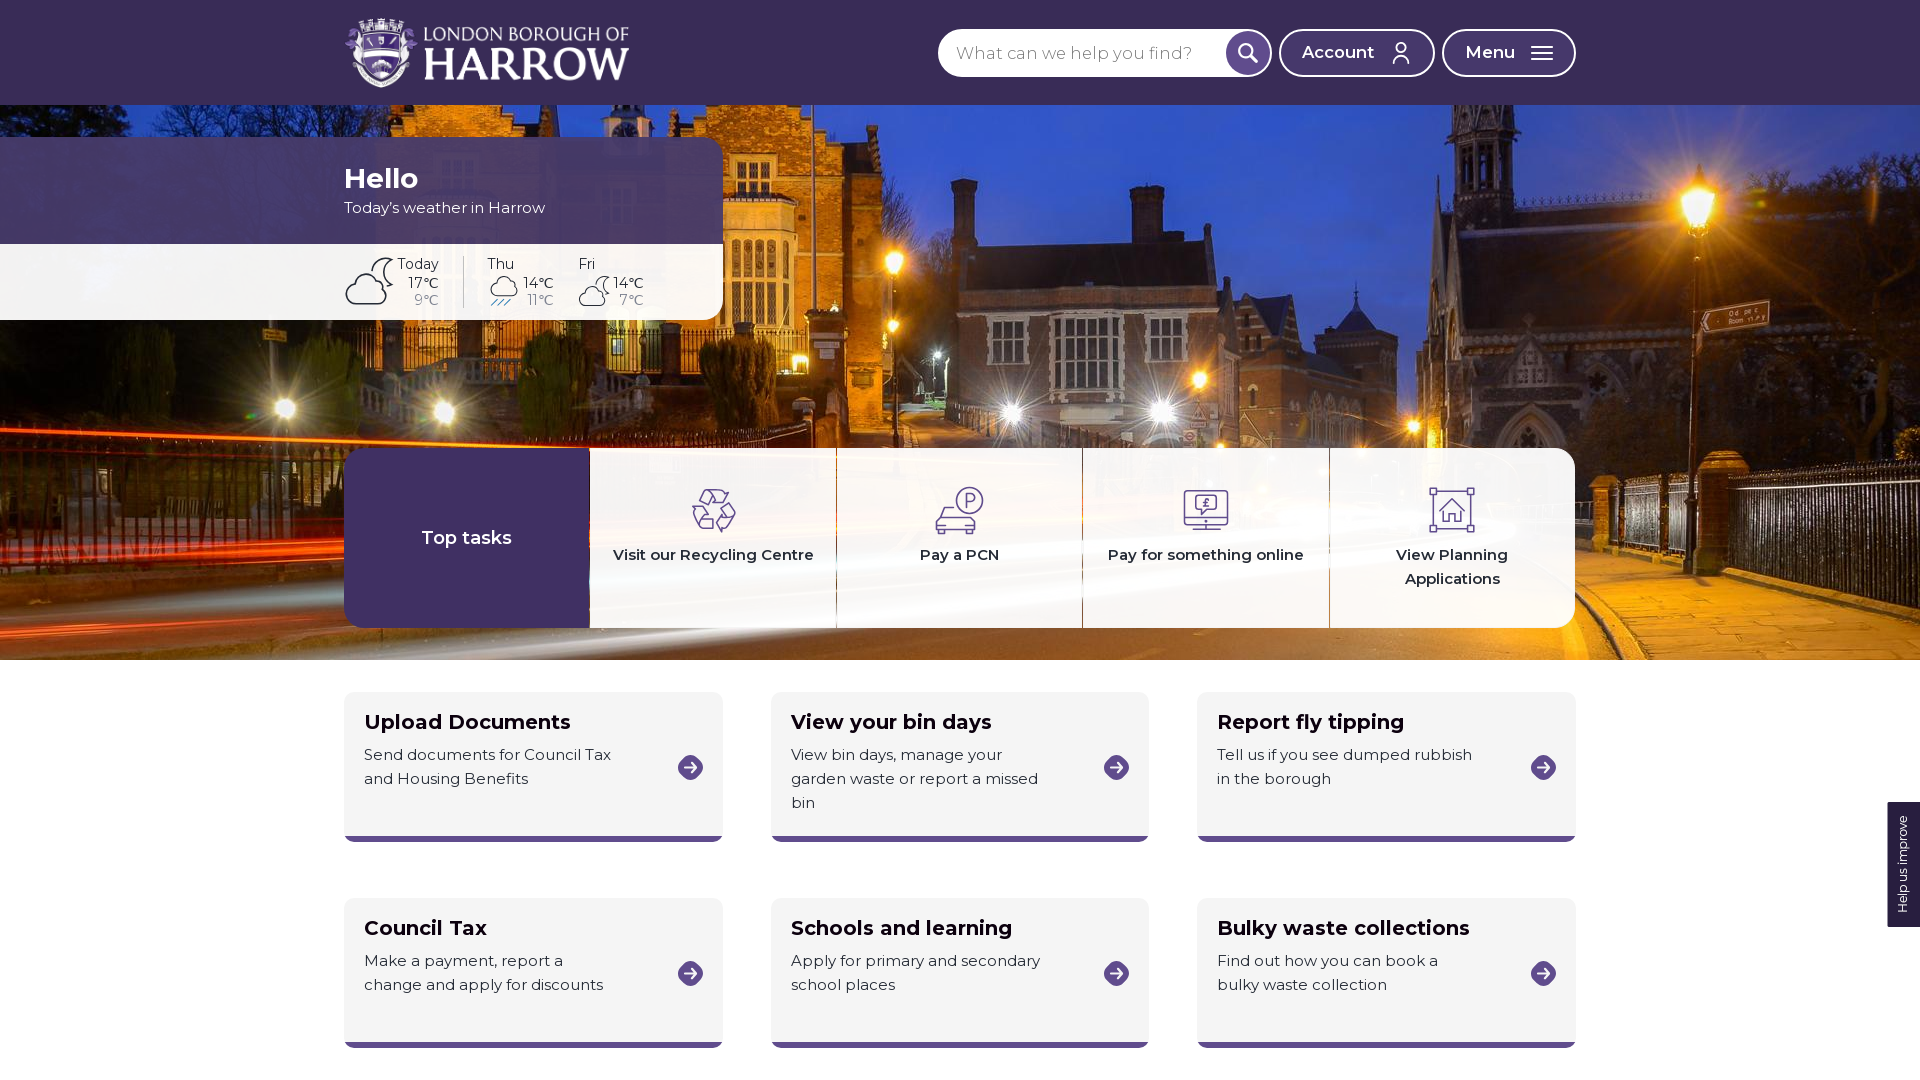

Retrieved page title: Home – London Borough of Harrow
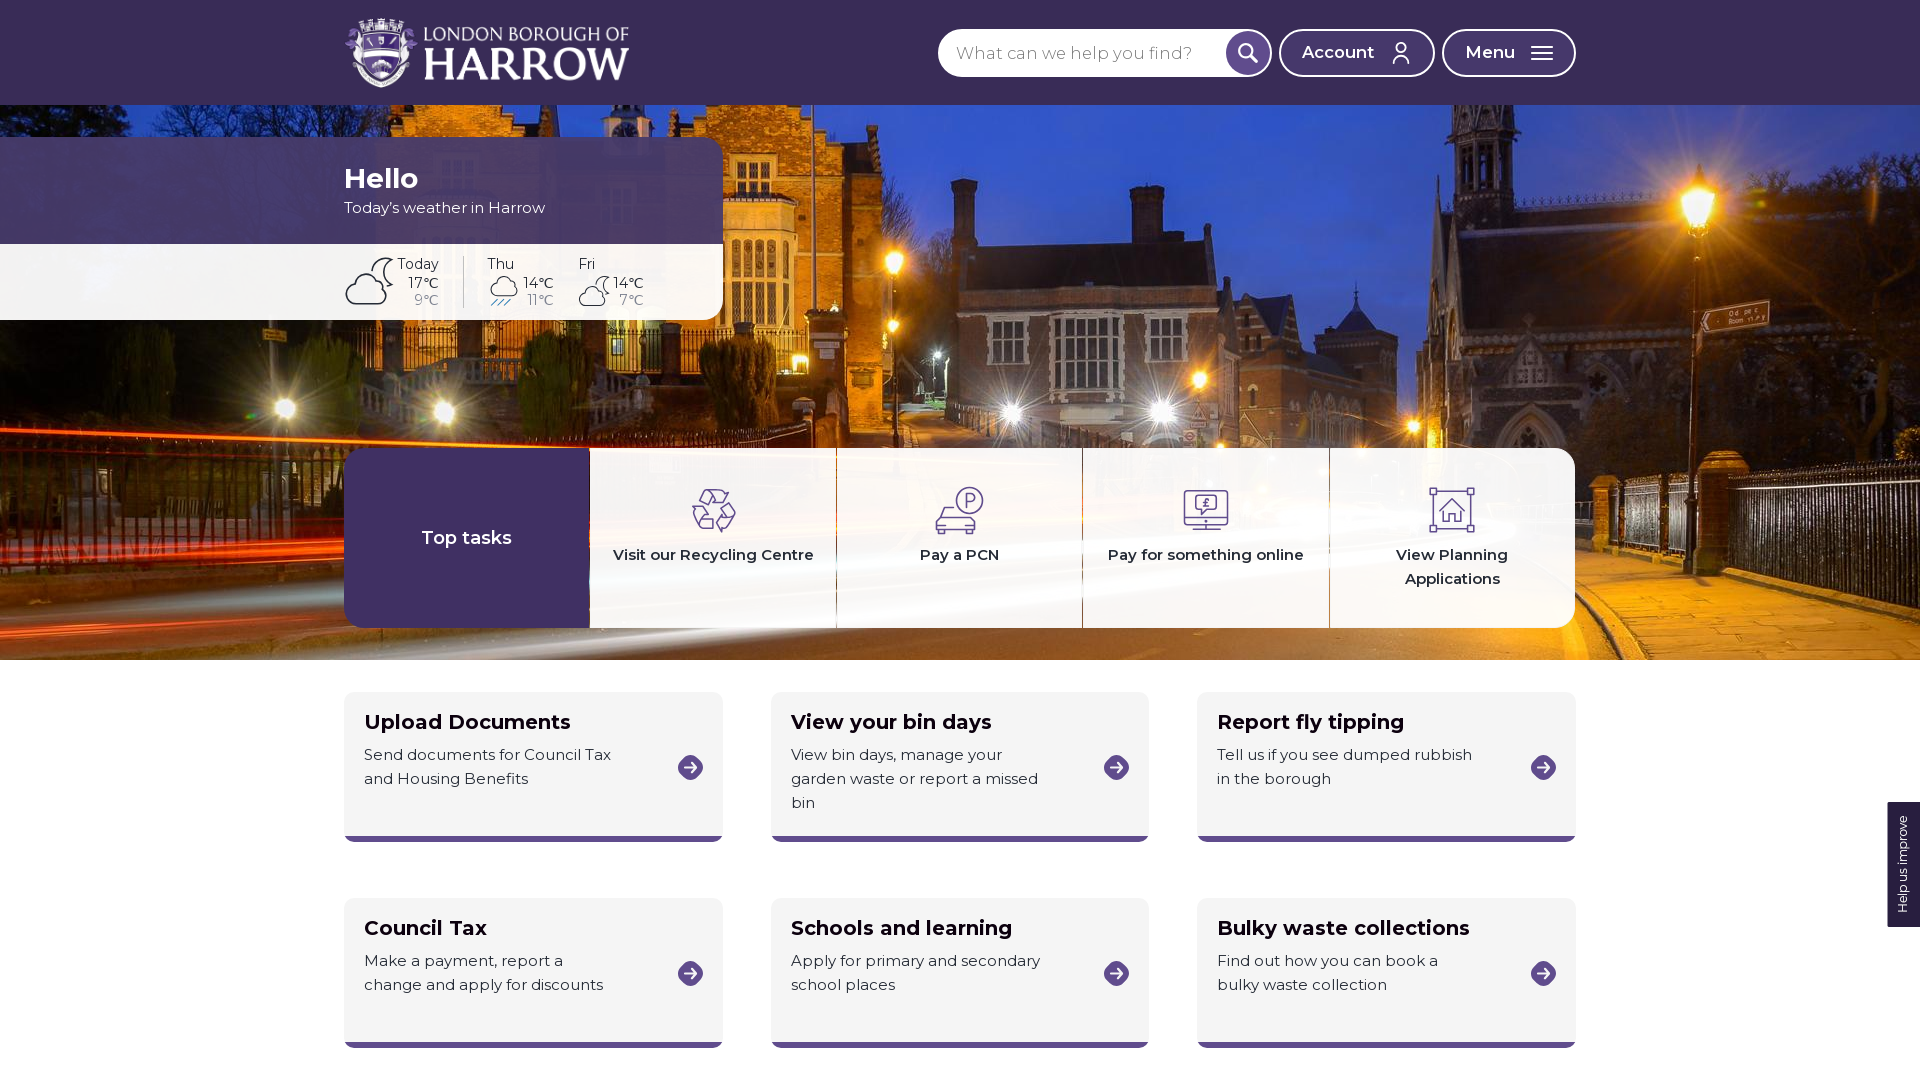

Printed page title to console
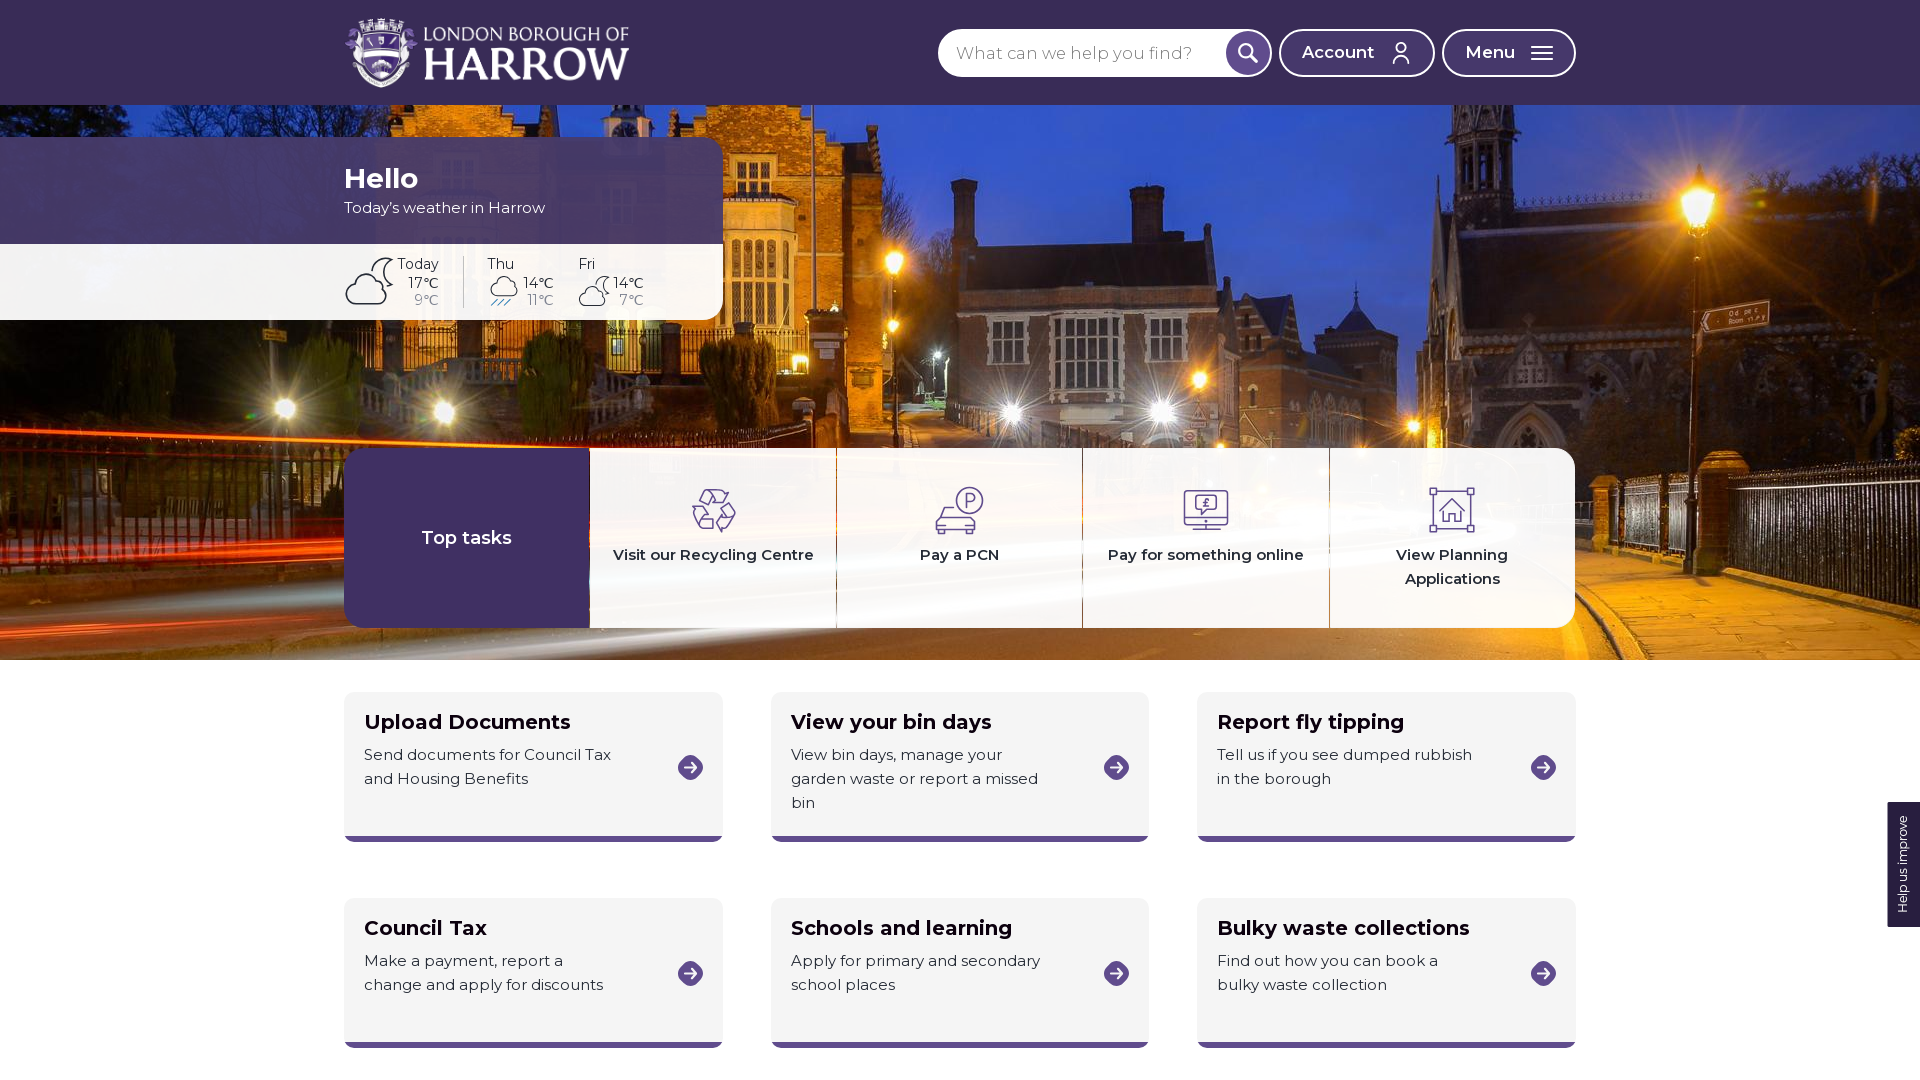

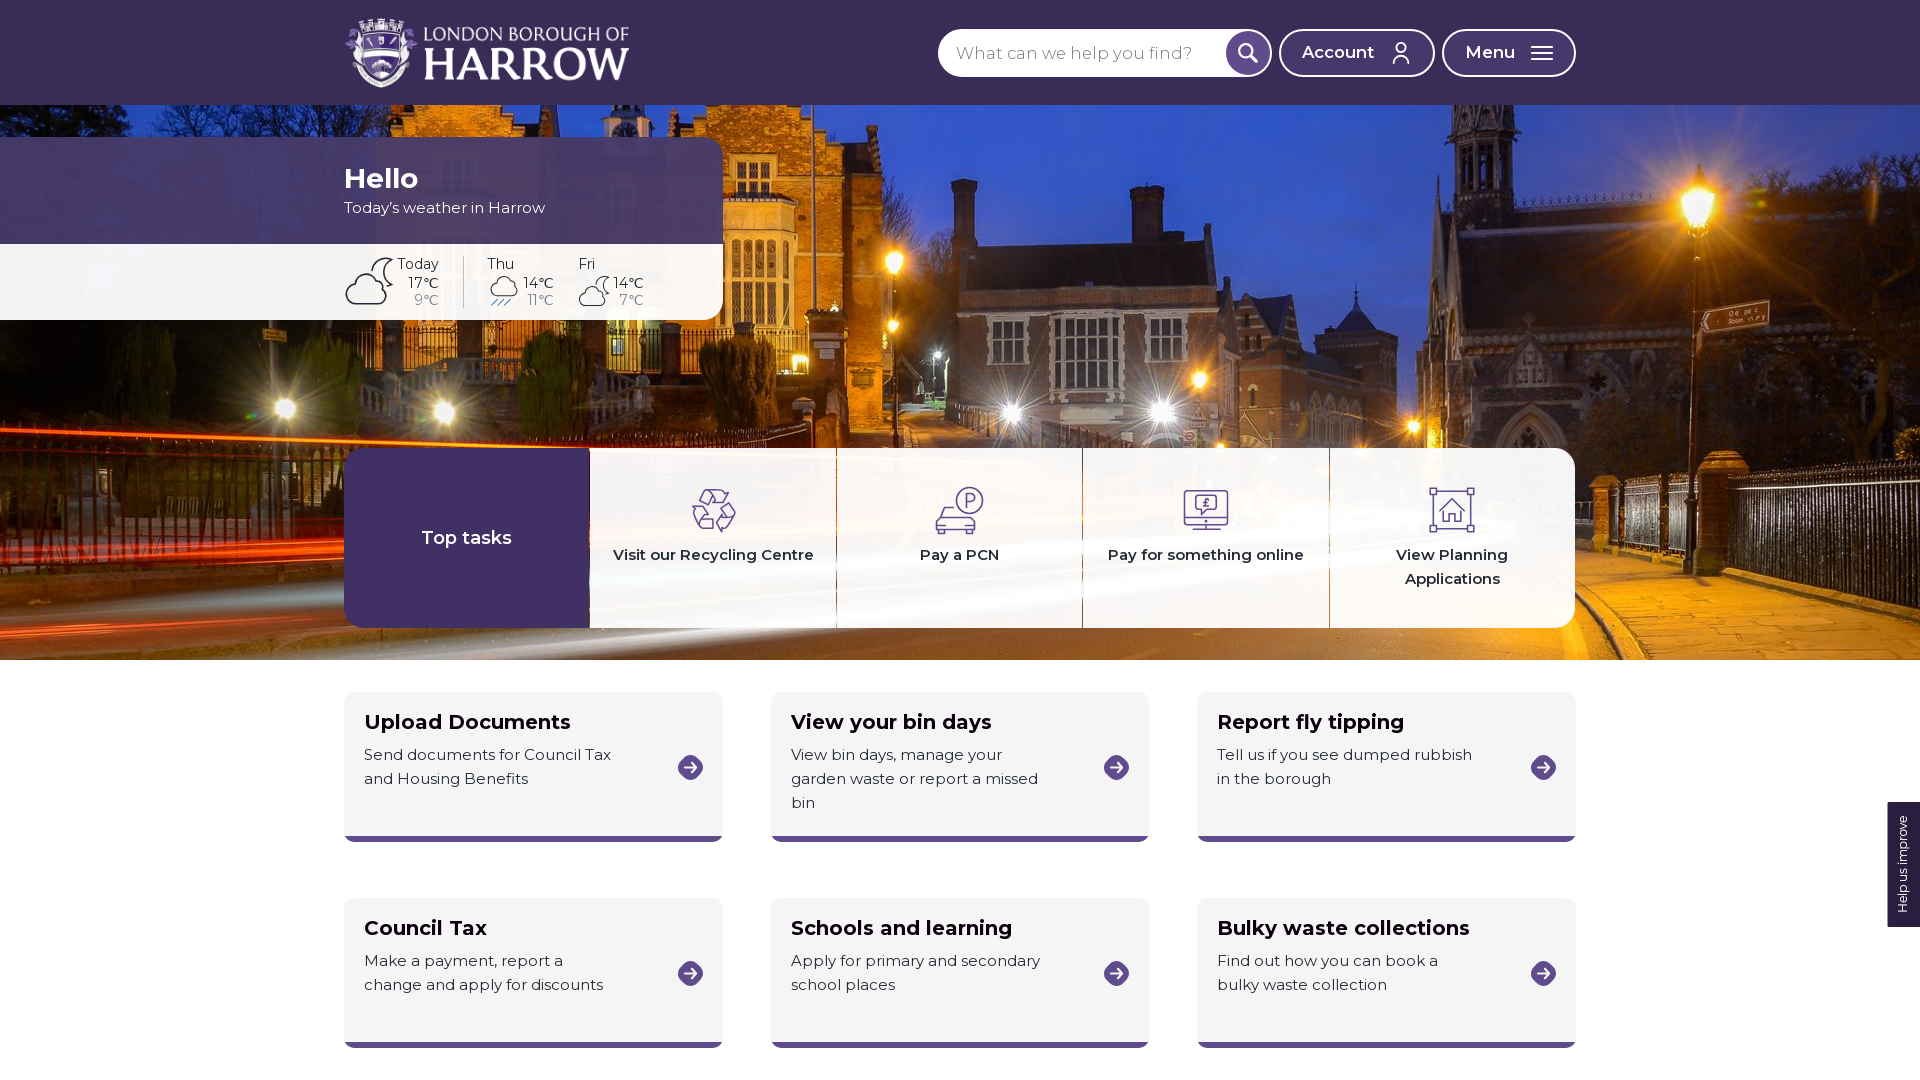